Simple navigation test that opens the HDFC website. The script appears to be a basic setup for testing browser notifications but the notification handling code is commented out.

Starting URL: https://www.hdfc.com/f

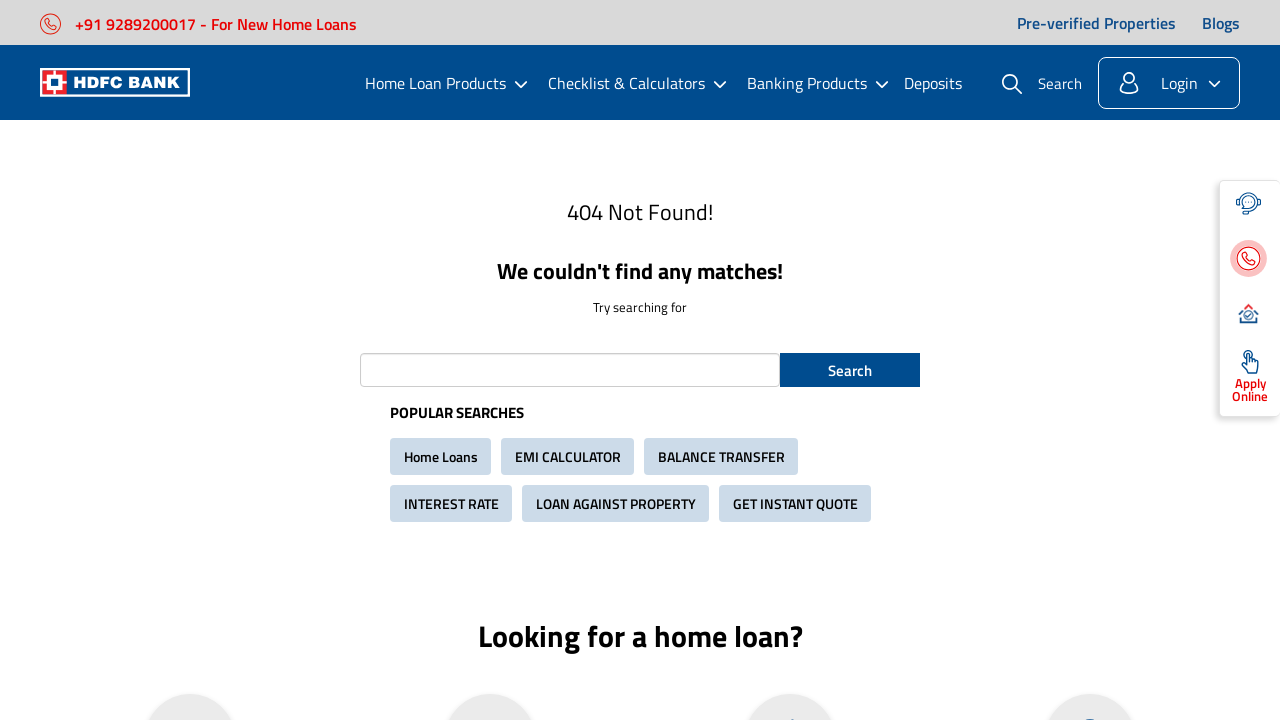

Waited for page DOM content to load on HDFC website
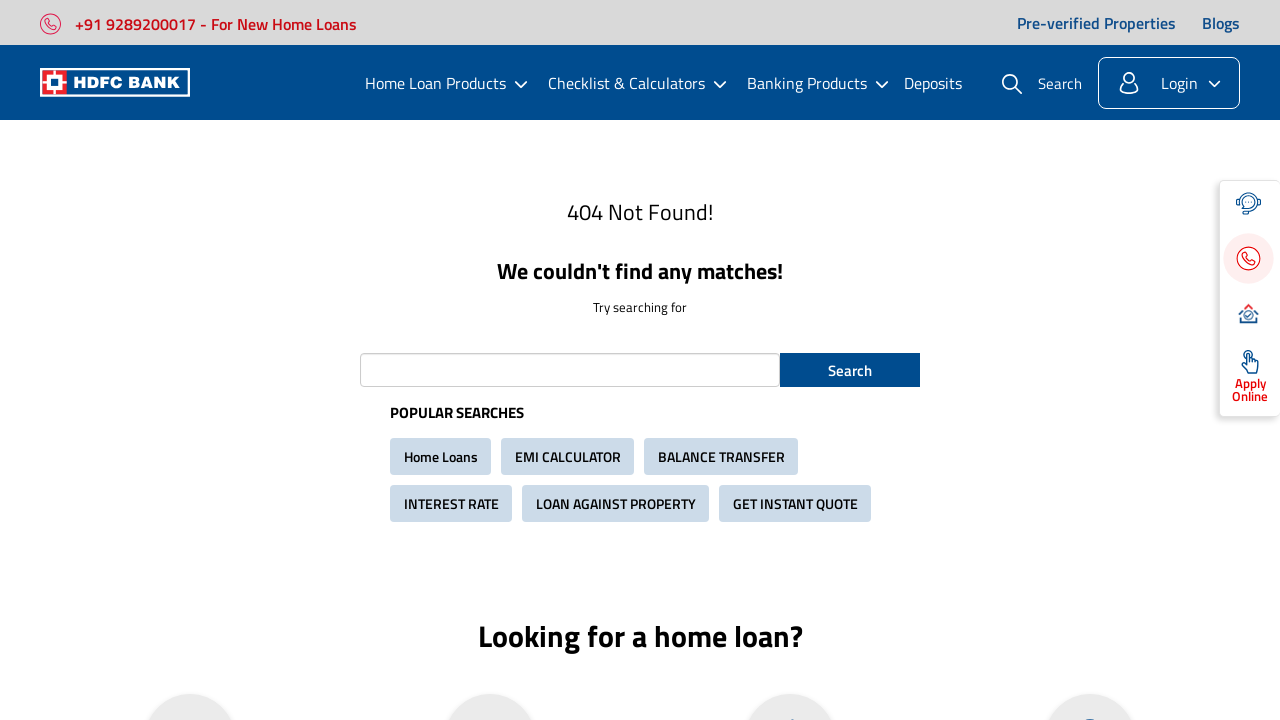

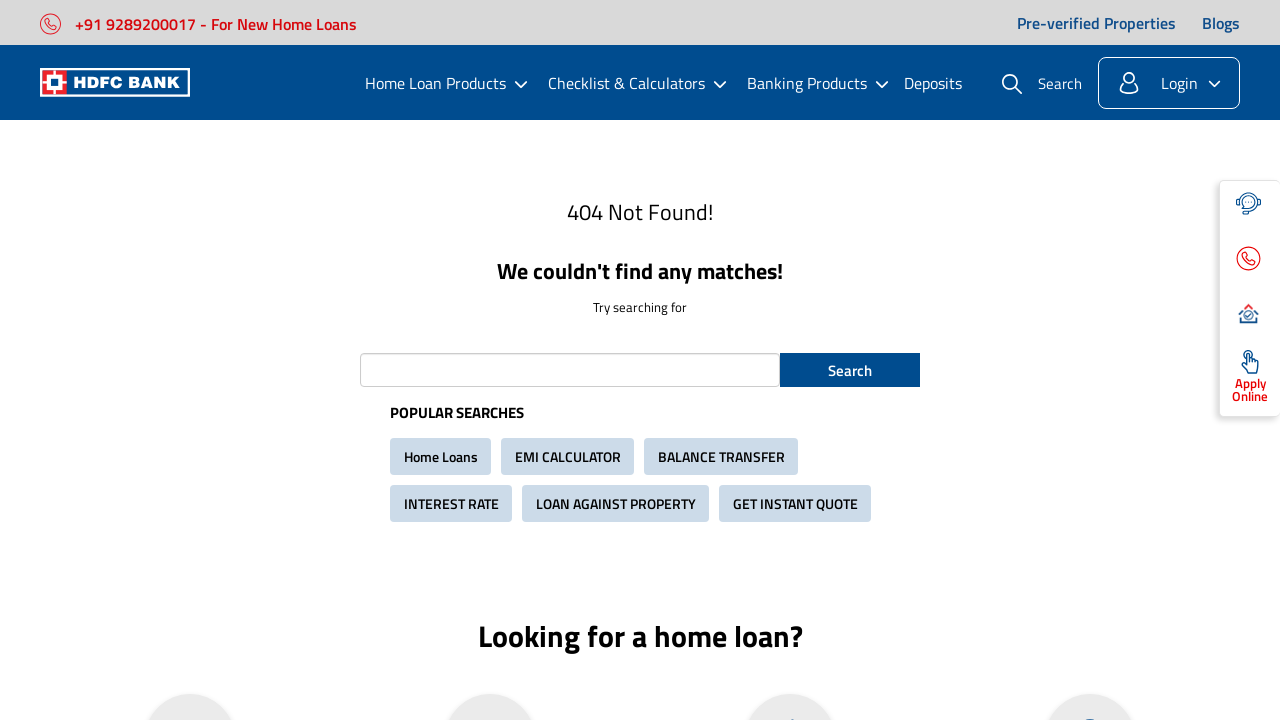